Tests scrolling to an iframe element and switching context to interact with content inside the iframe by clicking a link

Starting URL: https://rahulshettyacademy.com/AutomationPractice/

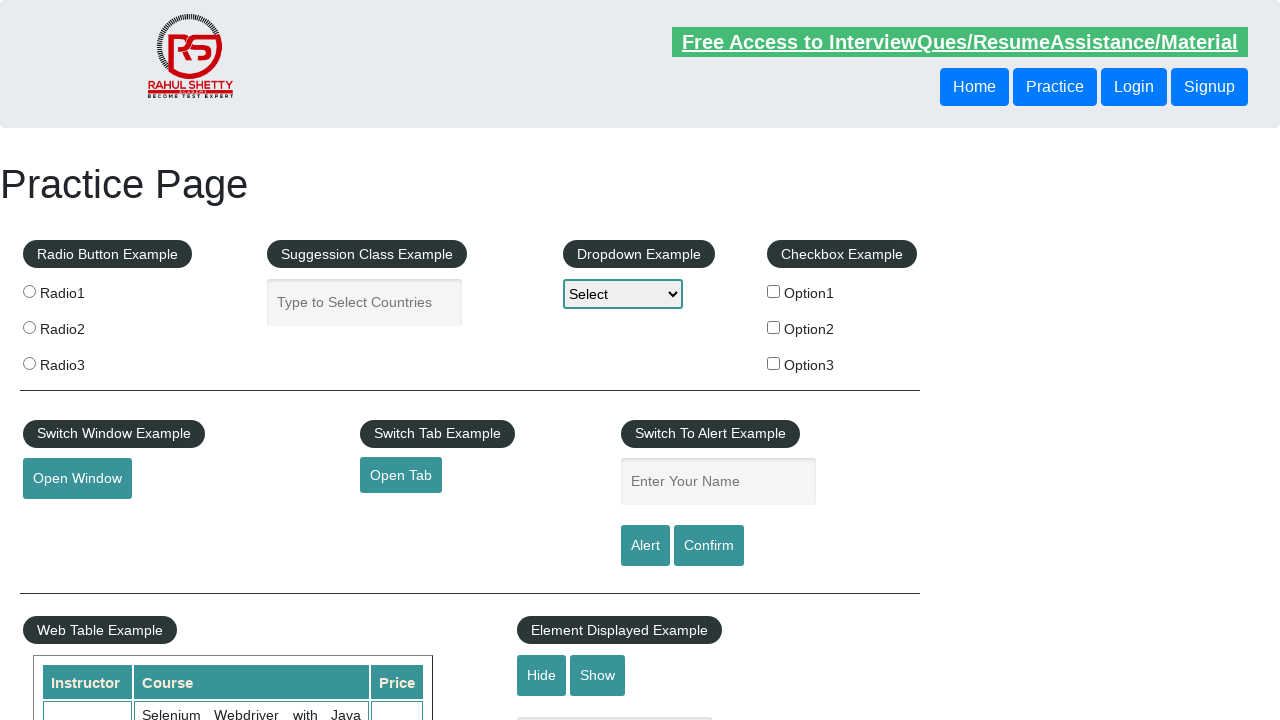

Scrolled to iframe element with ID 'courses-iframe'
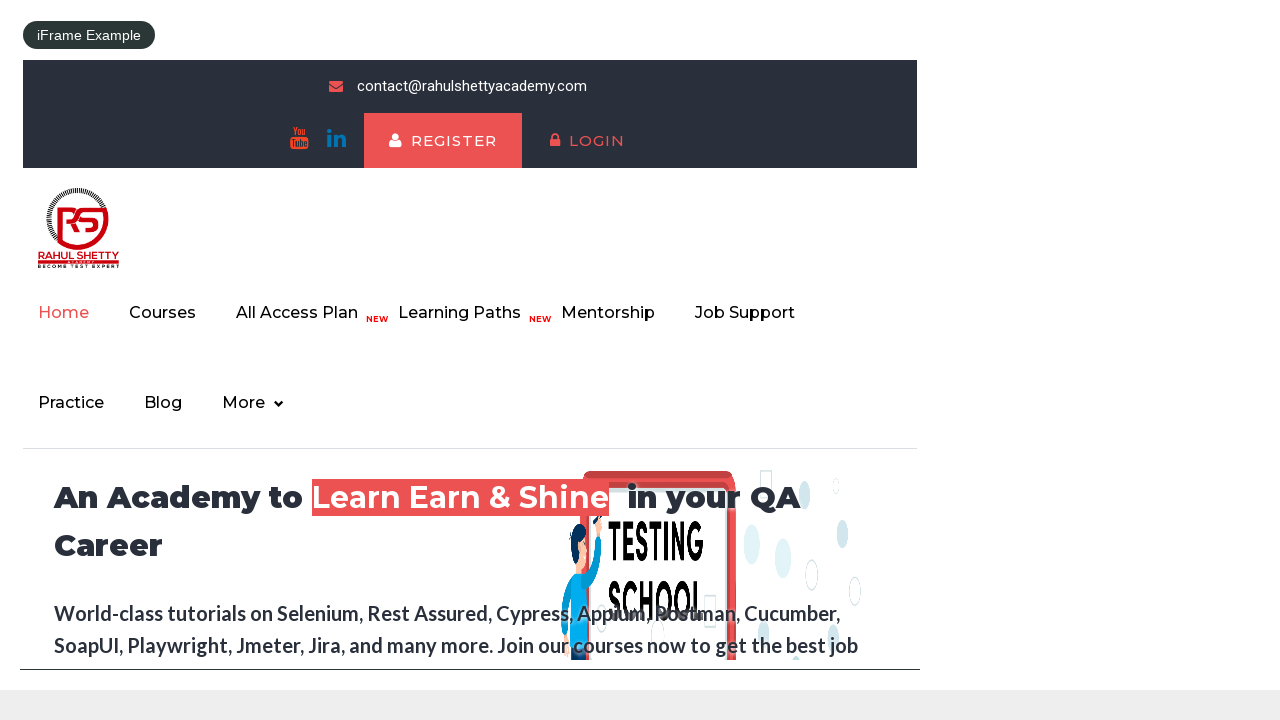

Located iframe context with ID 'courses-iframe'
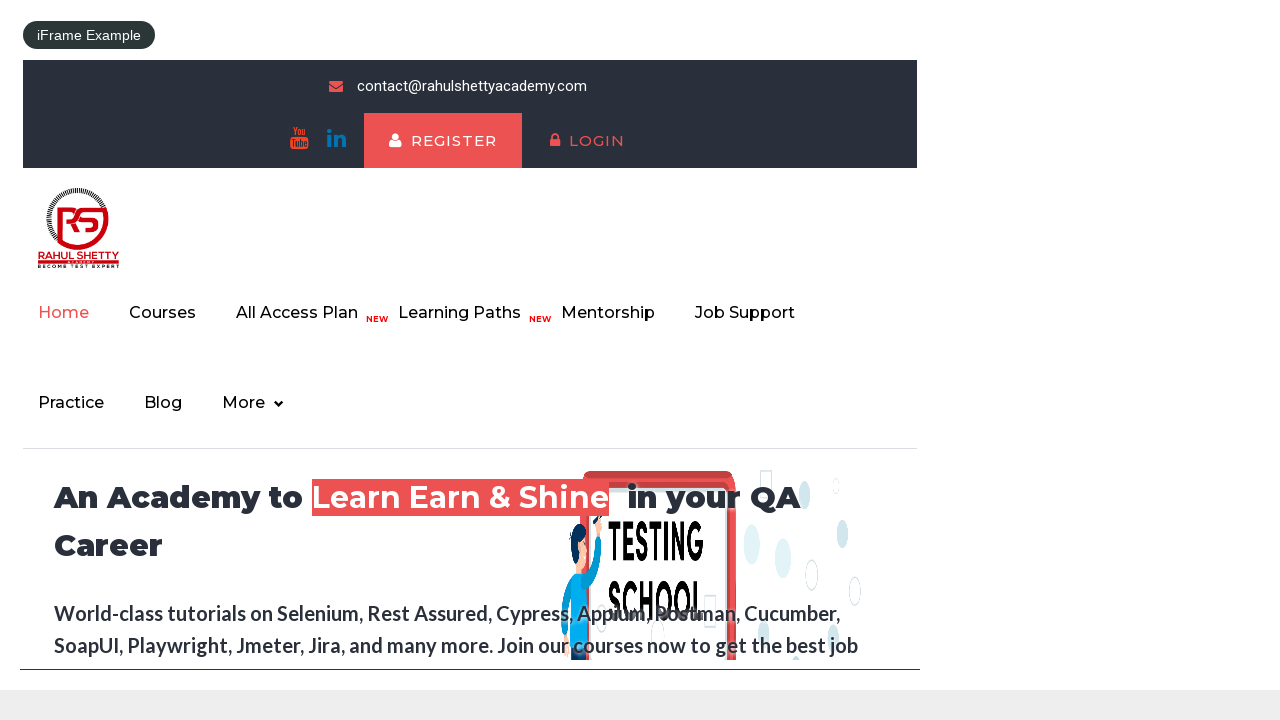

Clicked 'All Access Plan' link inside the iframe at (307, 313) on #courses-iframe >> internal:control=enter-frame >> internal:role=link[name="All 
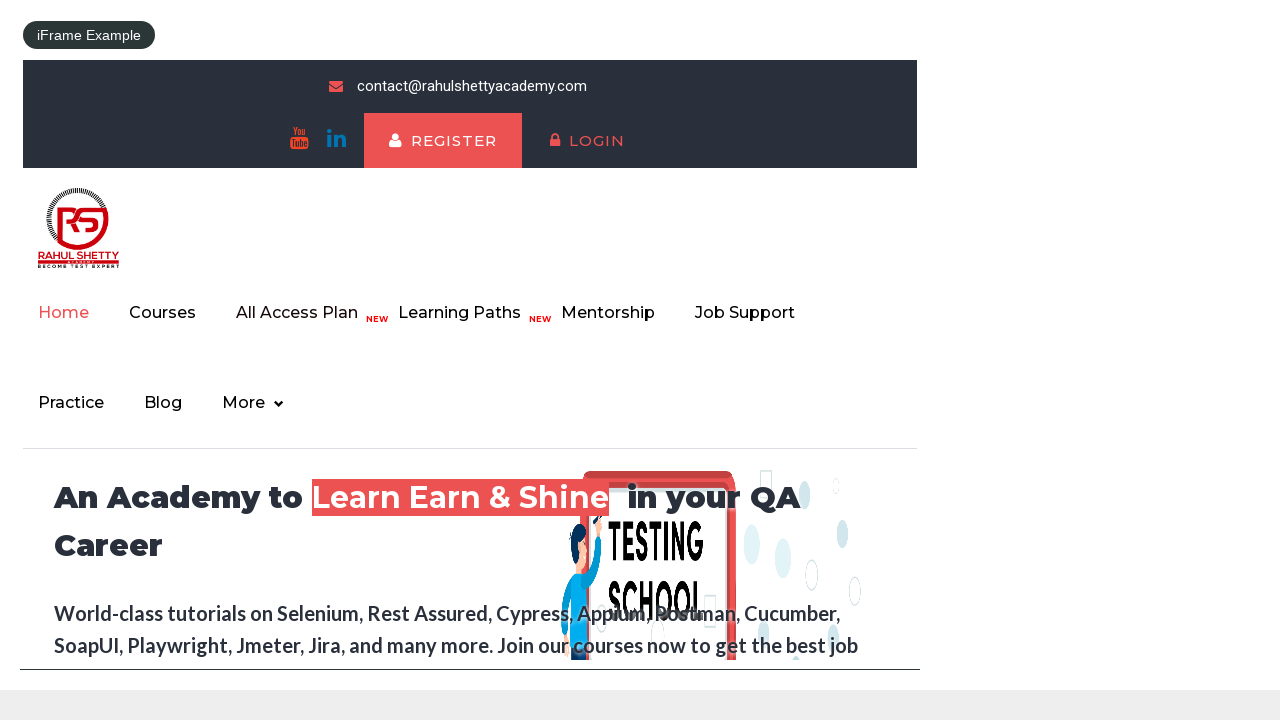

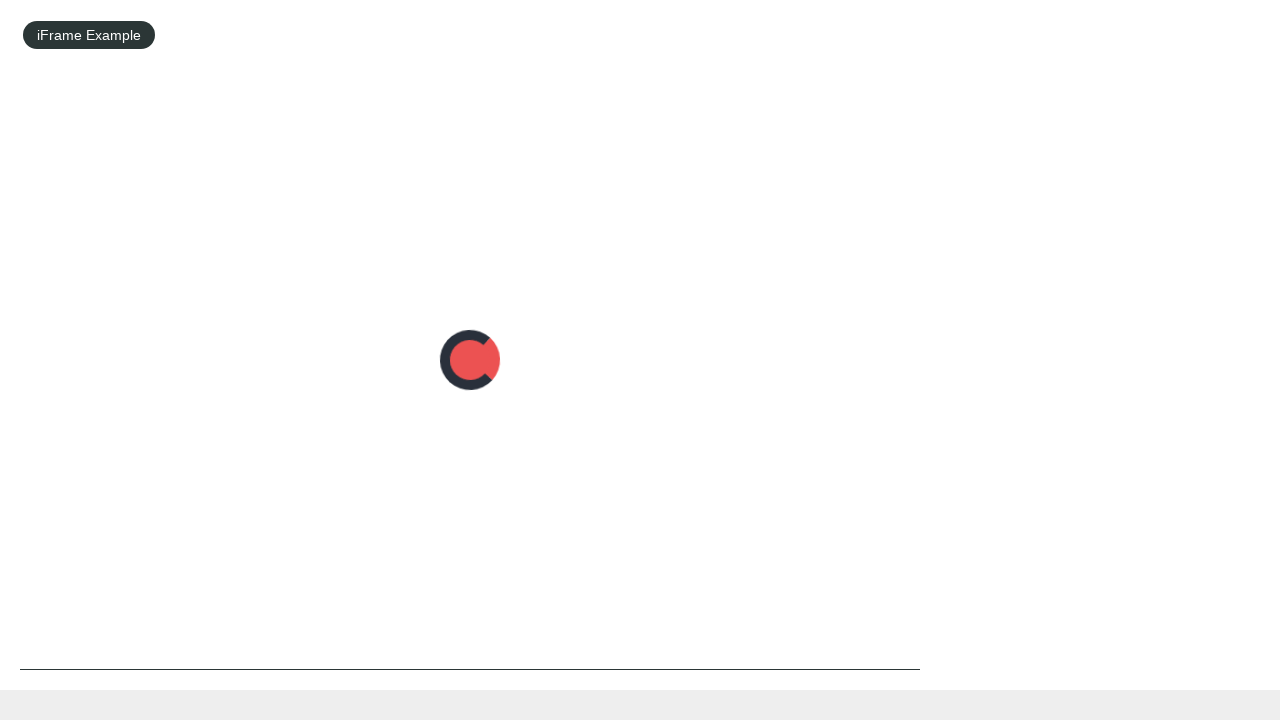